Tests multiple checkbox functionality by clicking on all checkbox inputs within a table and verifying their checked state

Starting URL: https://echoecho.com/htmlforms09.htm

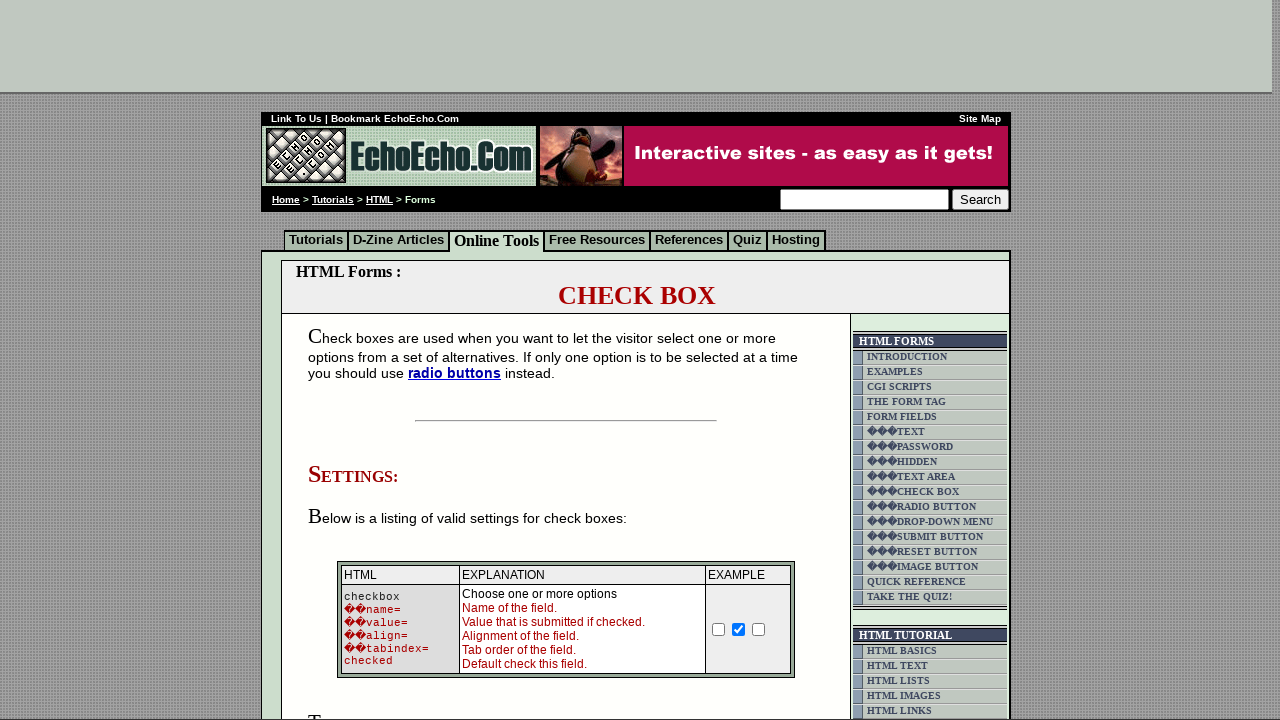

Waited for checkbox table to load
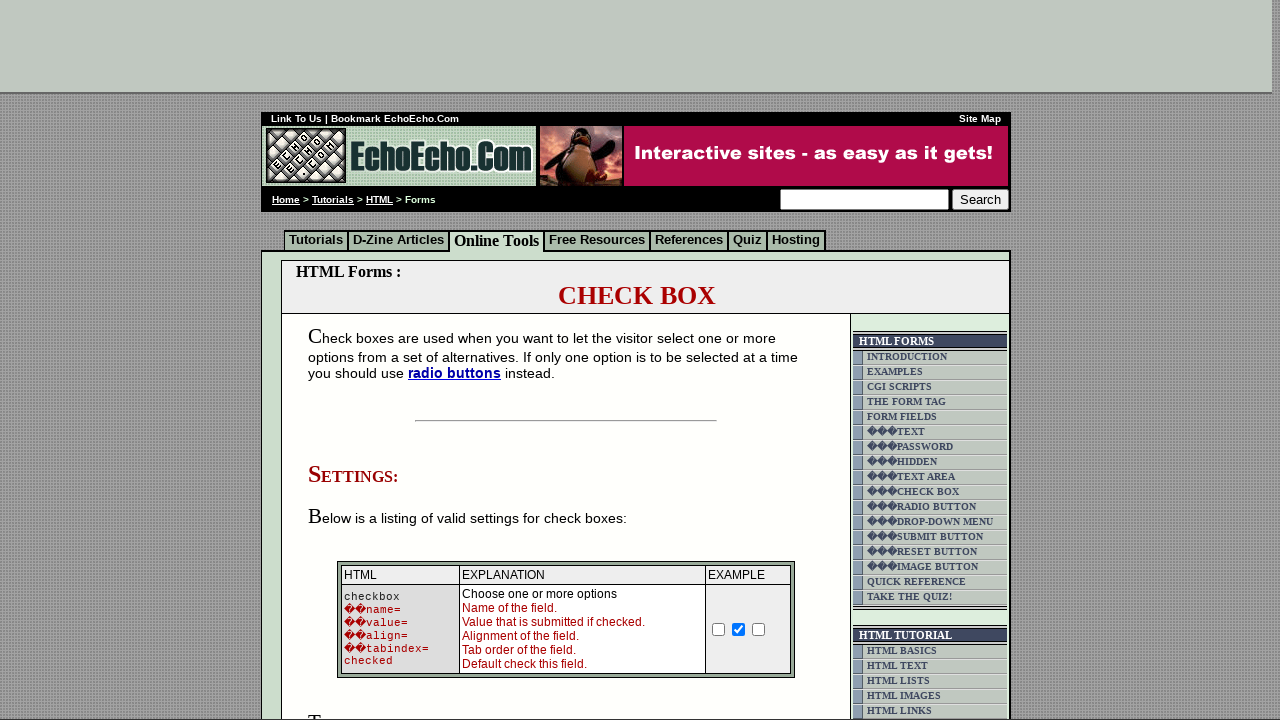

Located all checkbox inputs within the table
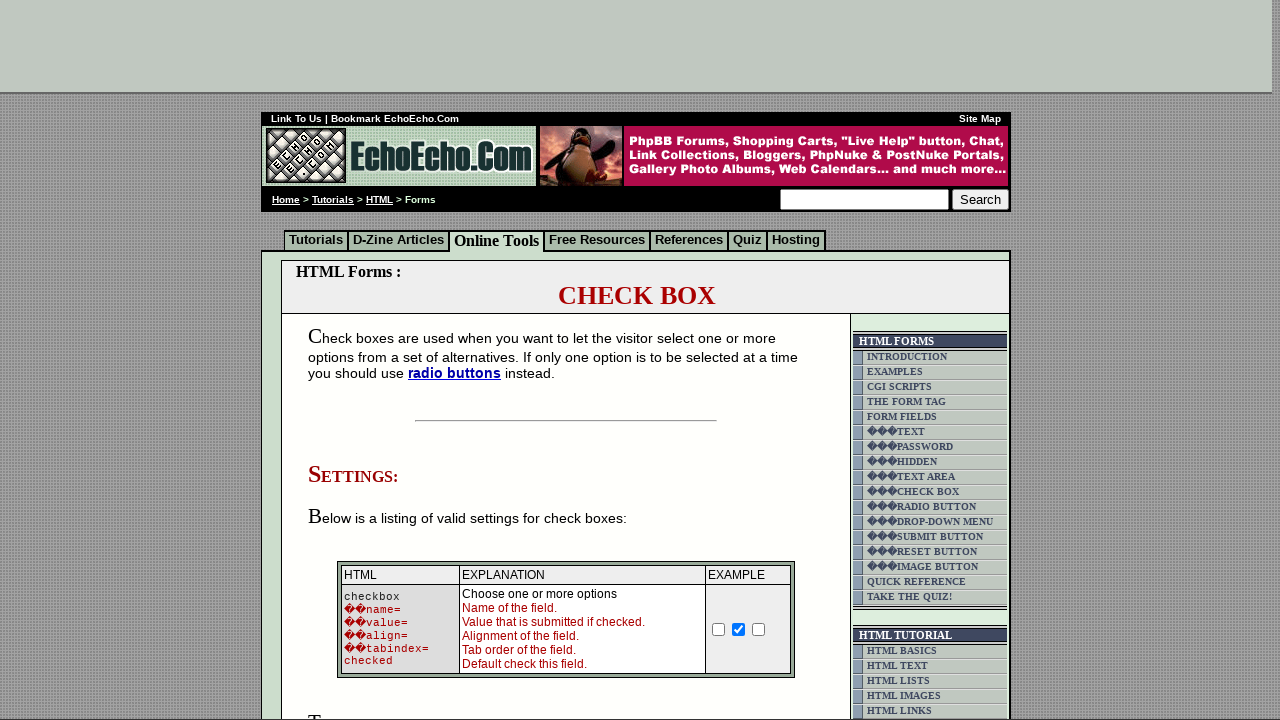

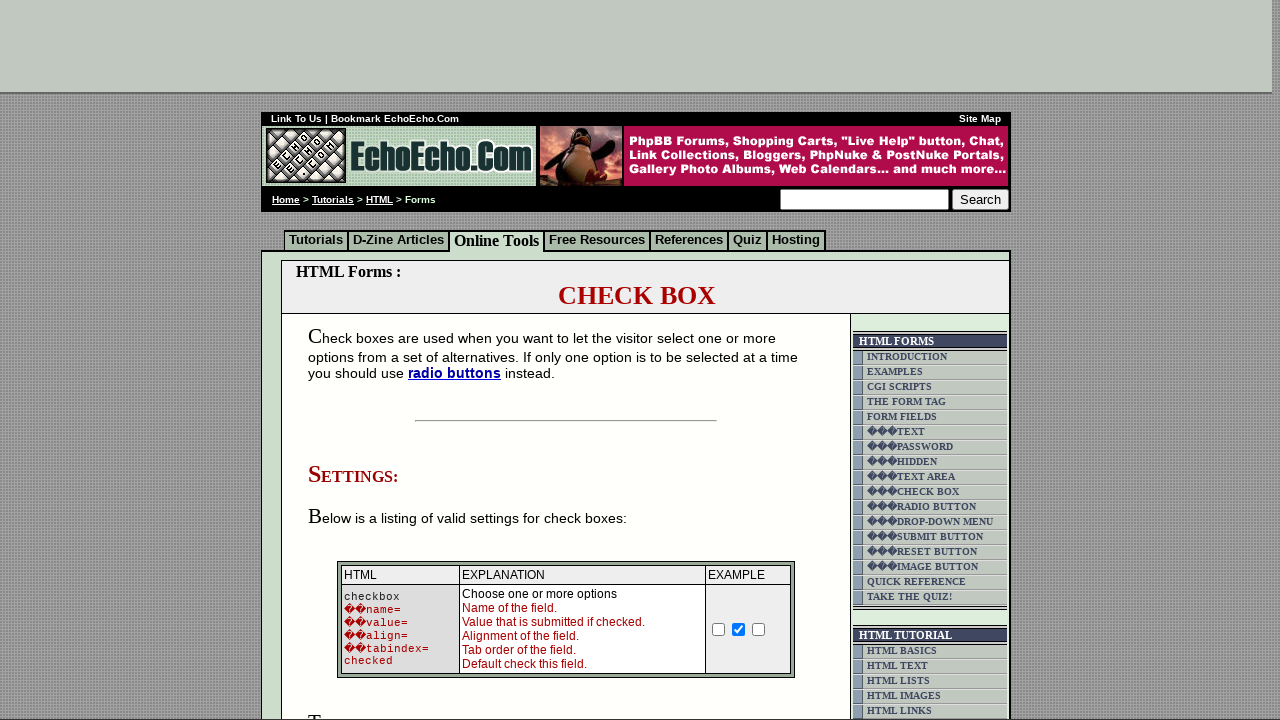